Tests a page with implicit wait functionality by clicking a verify button and checking for a success message

Starting URL: http://suninjuly.github.io/wait1.html

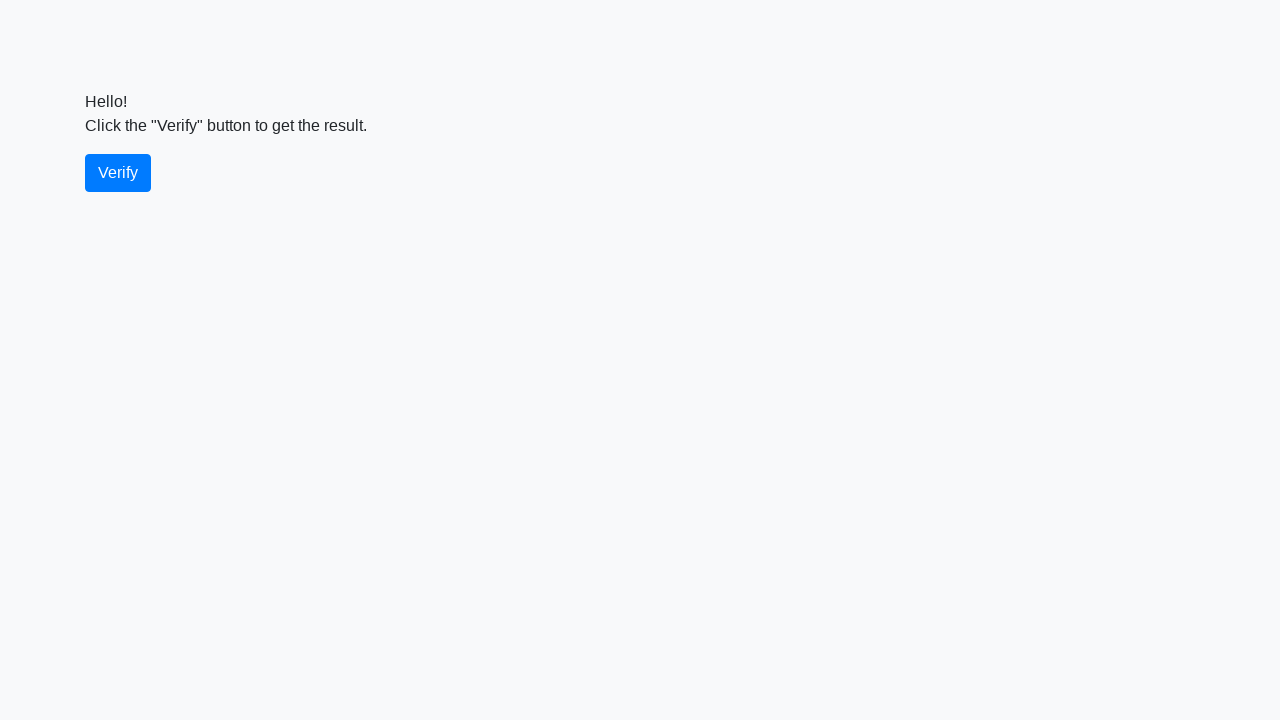

Clicked the verify button at (118, 173) on #verify
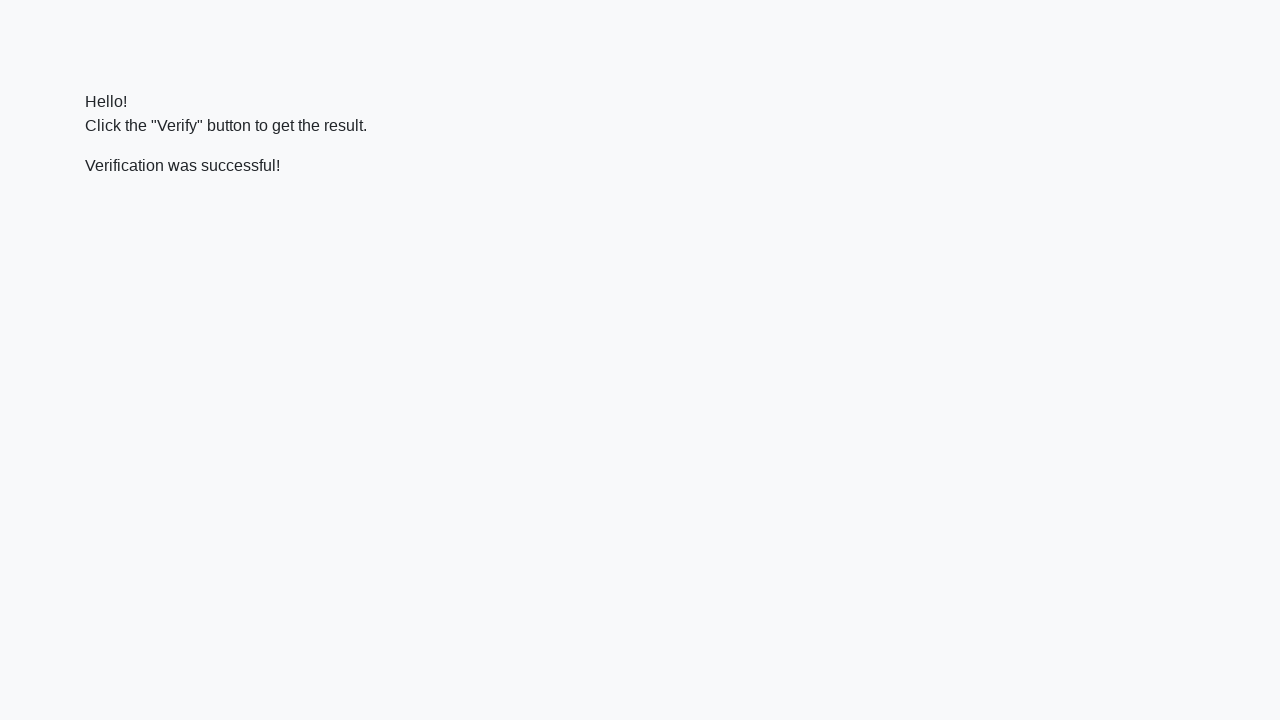

Located the verify message element
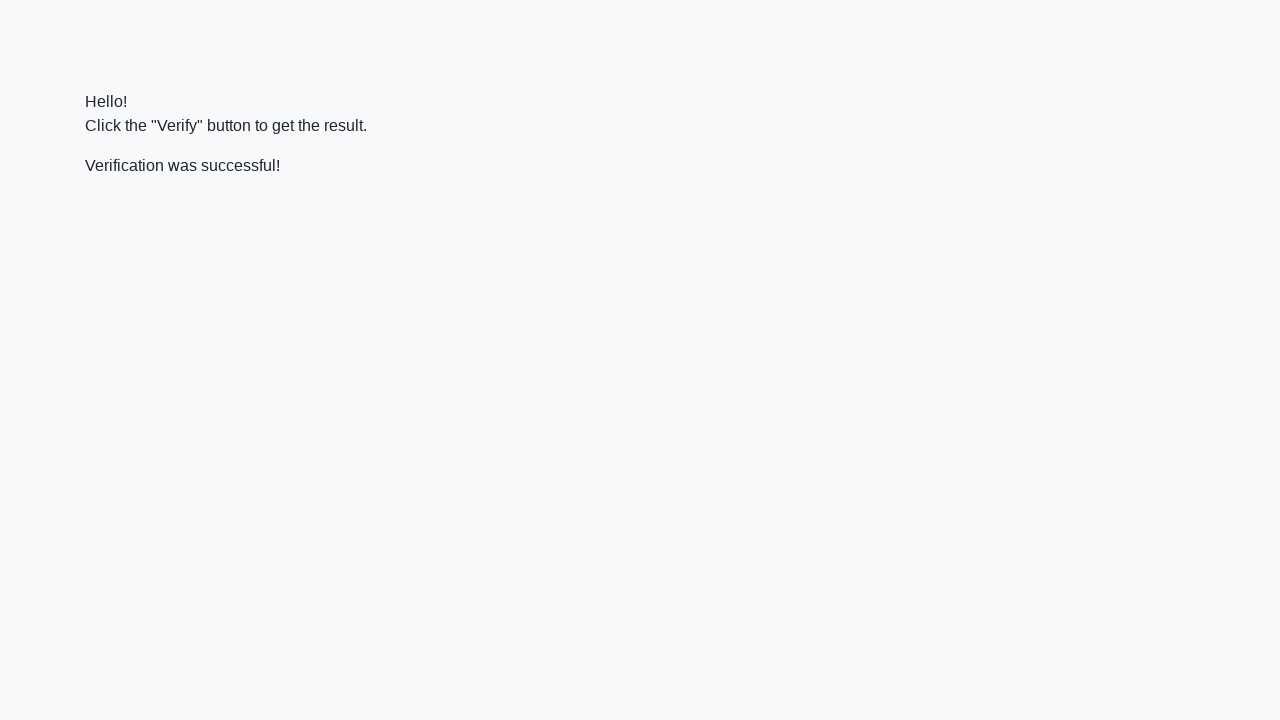

Waited for the success message to appear
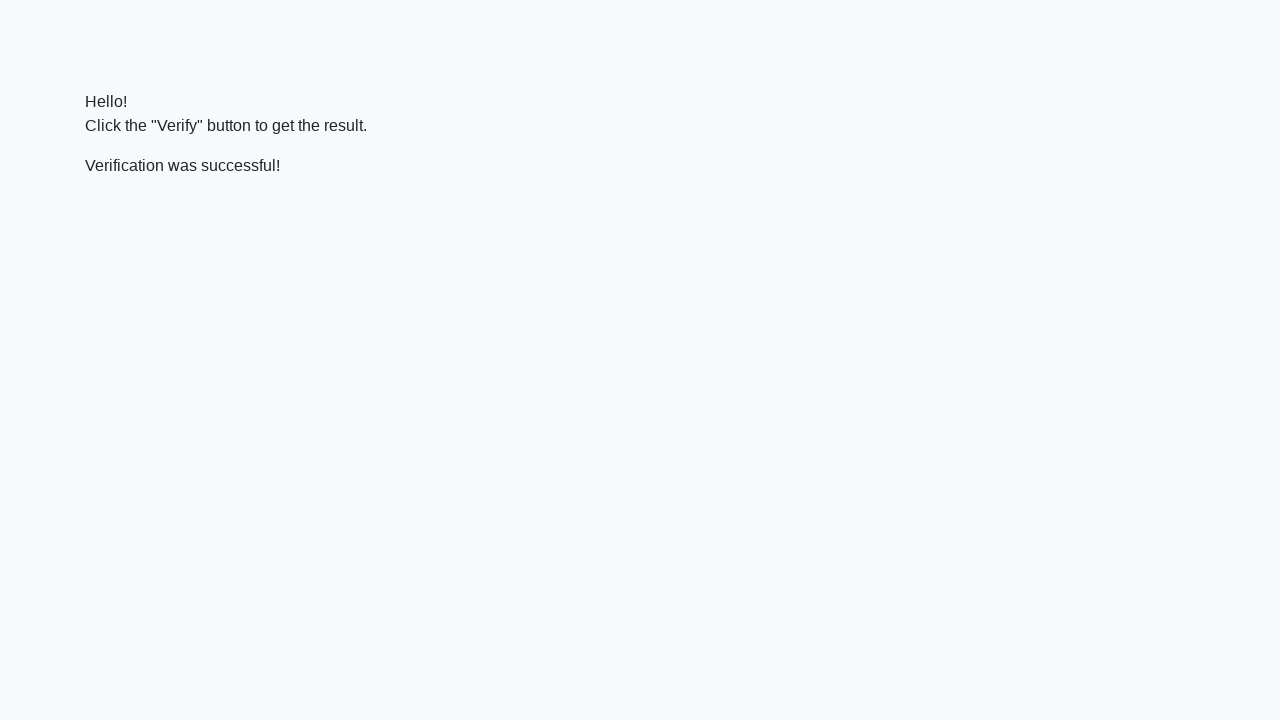

Verified that the success message contains 'successful'
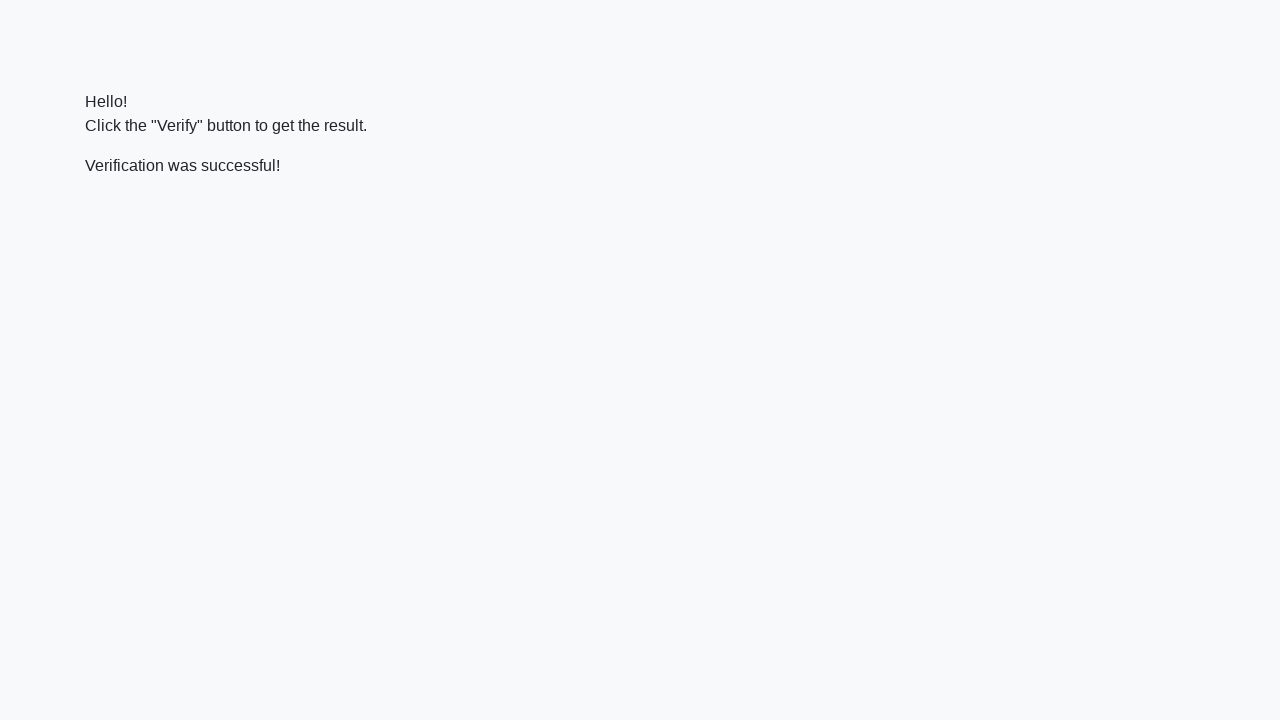

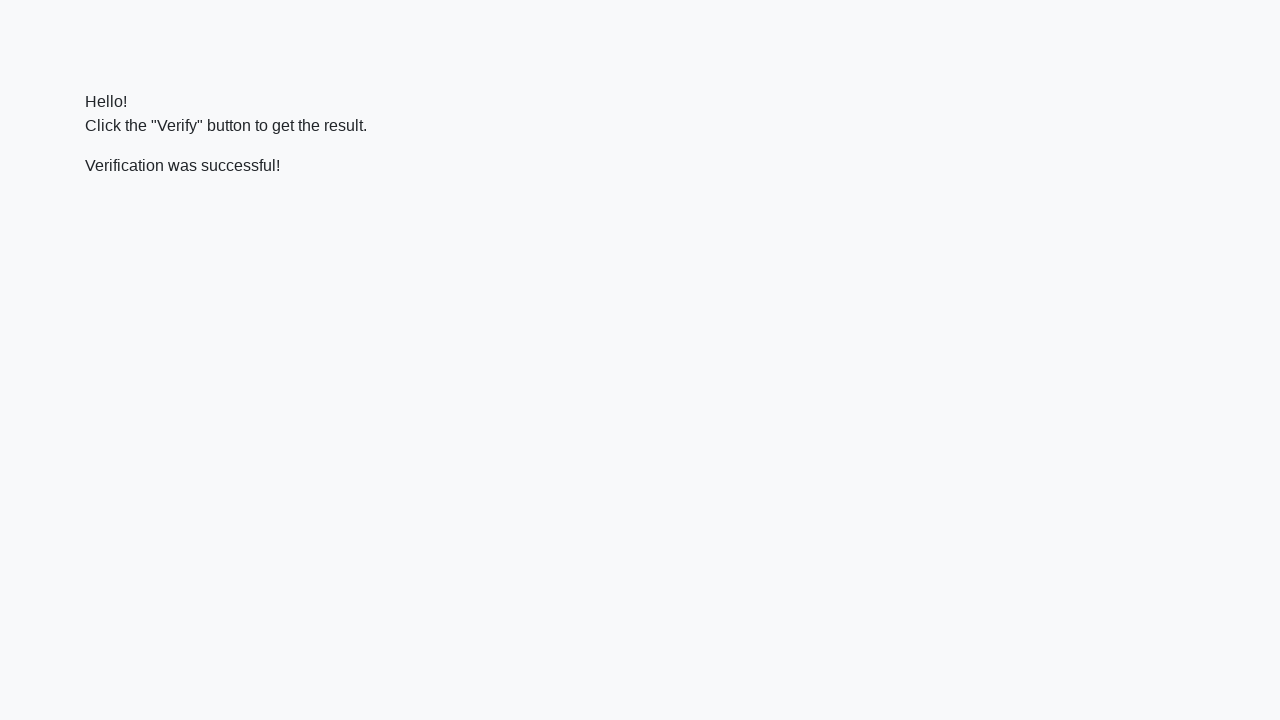